Tests multiple window handling by opening a new window, switching between windows, and verifying content in each window

Starting URL: https://the-internet.herokuapp.com/

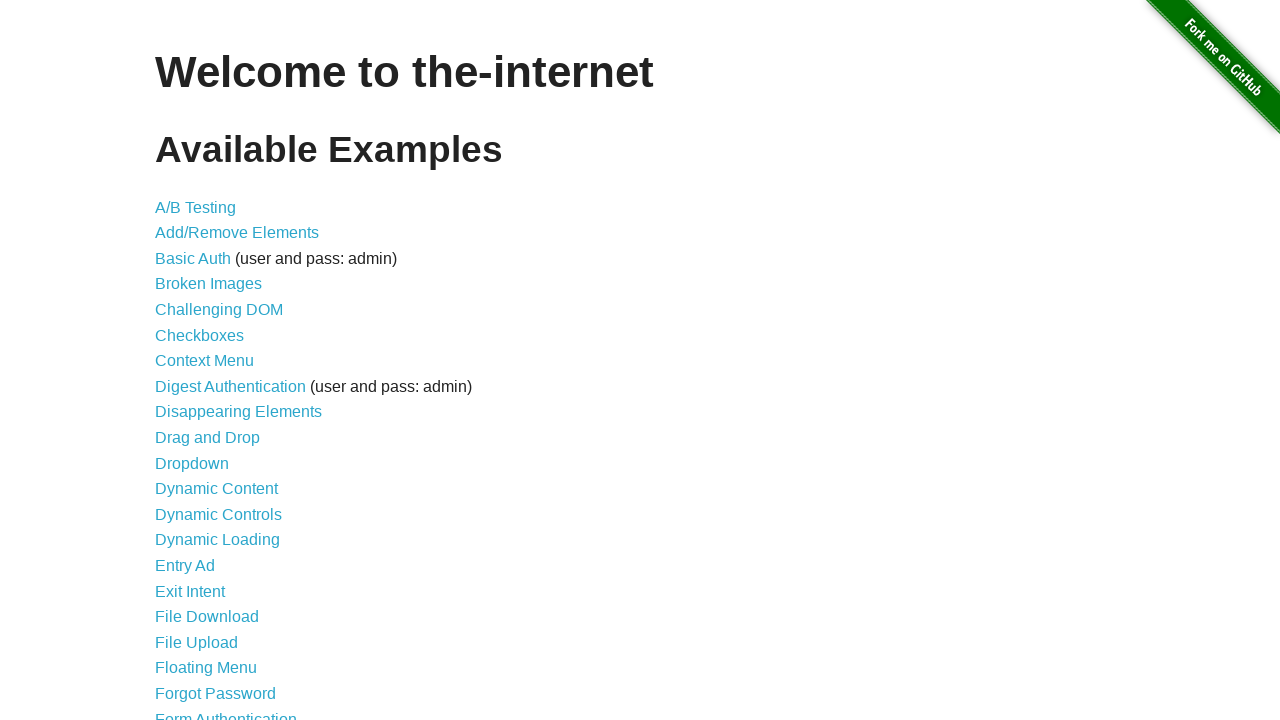

Clicked on Multiple Windows link at (218, 369) on xpath=//a[contains(text(),'Multiple Windows')]
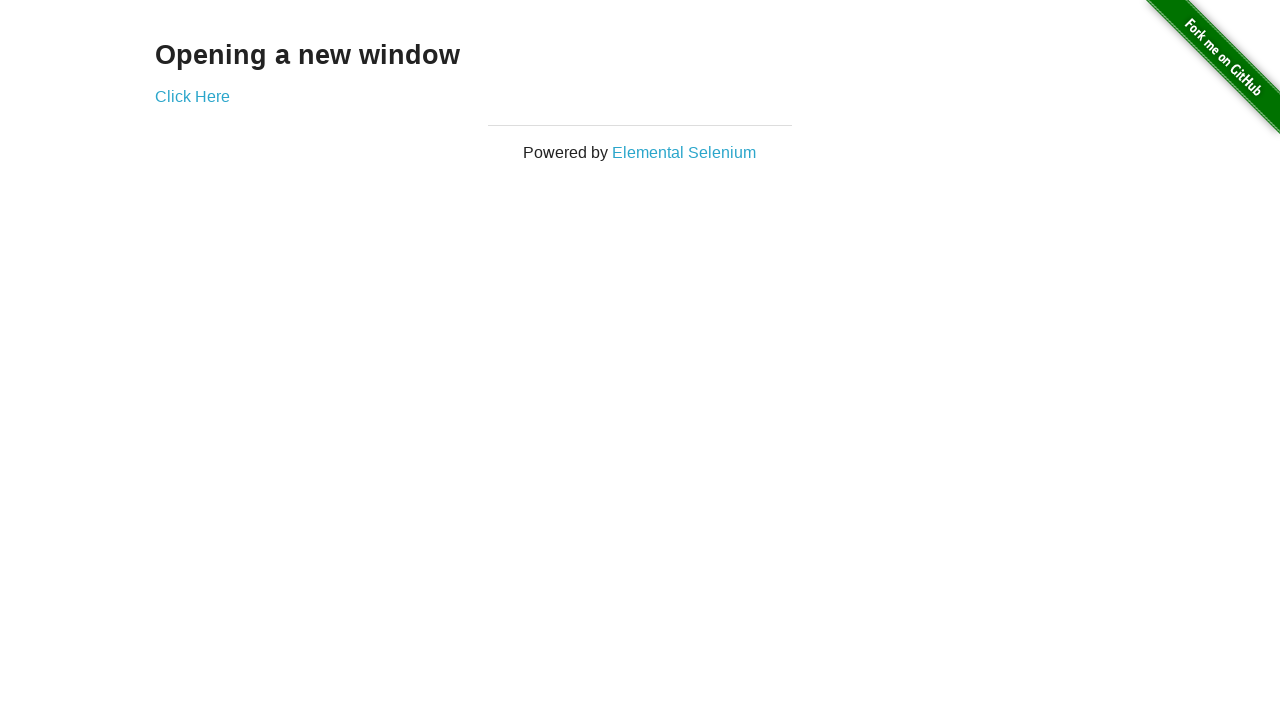

Stored reference to parent page
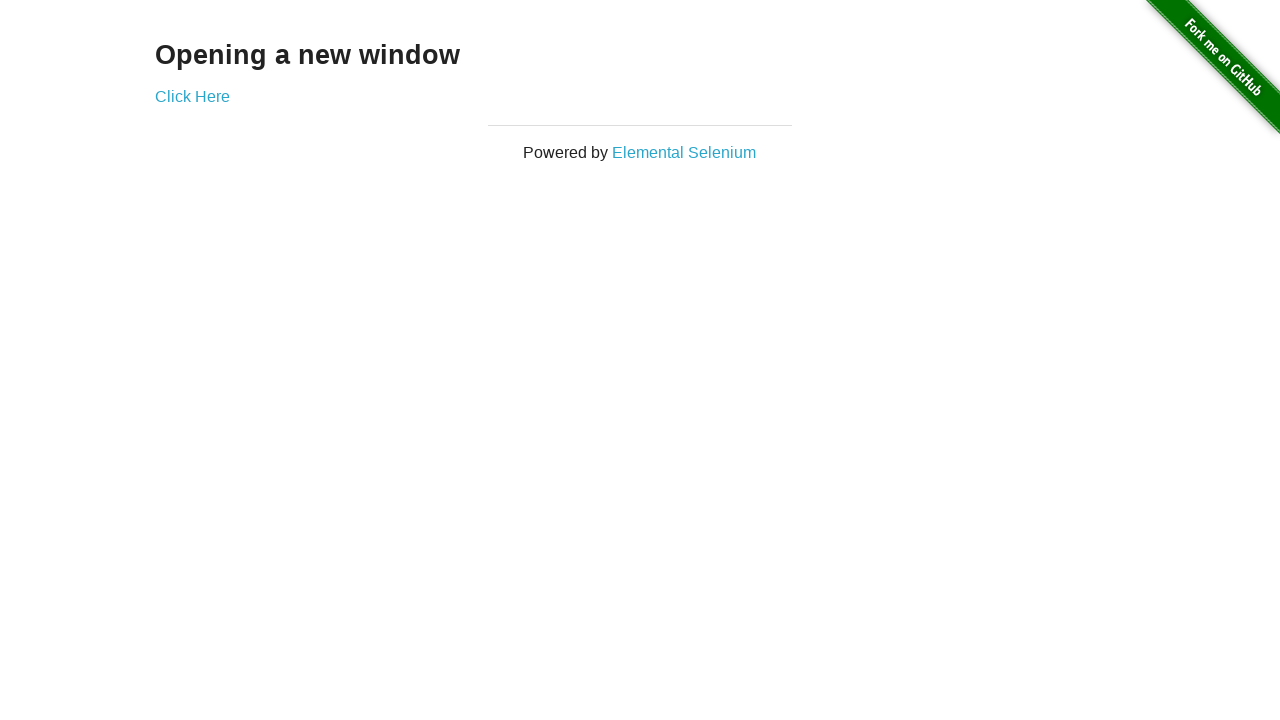

Clicked 'Click Here' link to open new window at (192, 96) on xpath=//a[contains(text(),'Click Here')]
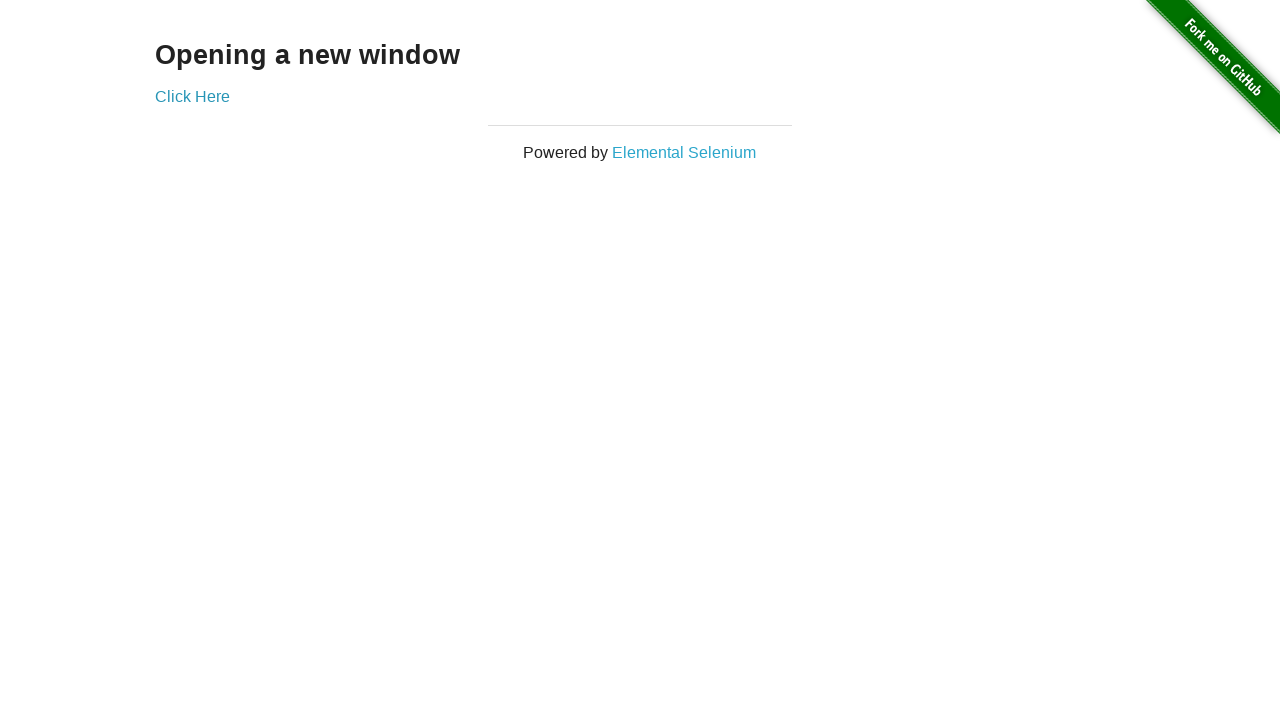

Captured new child page reference
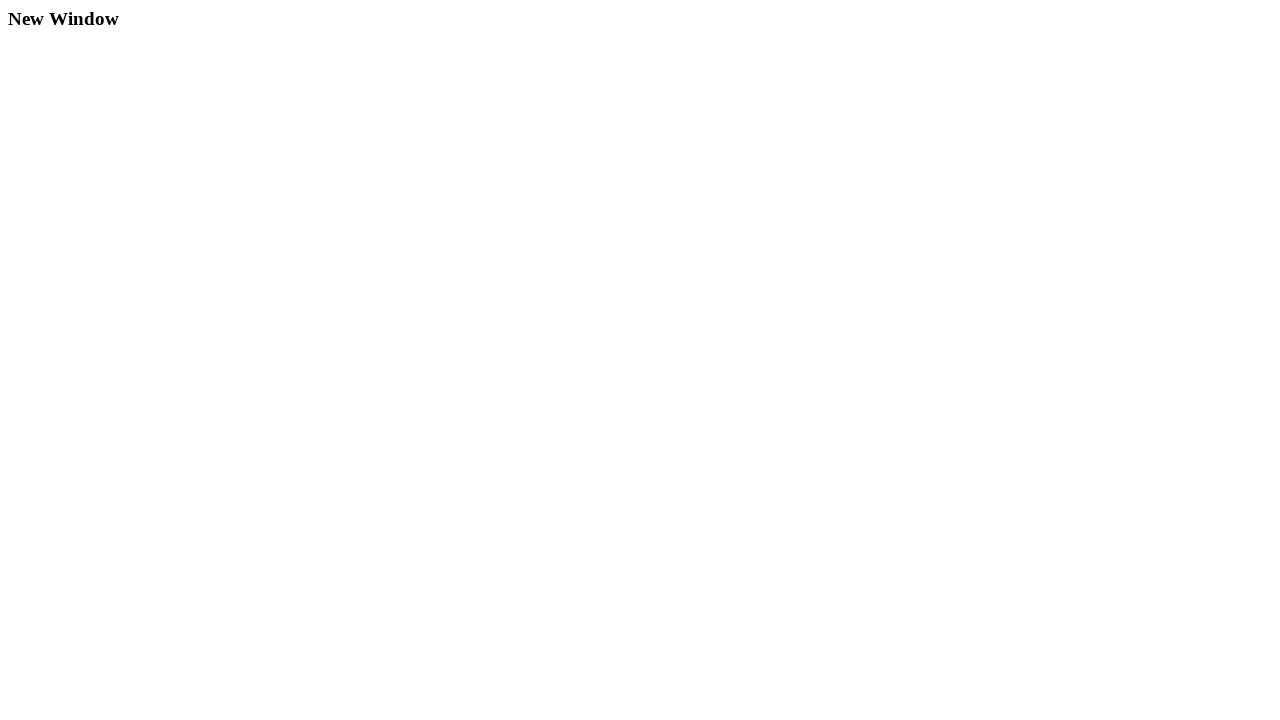

Waited for child page to fully load
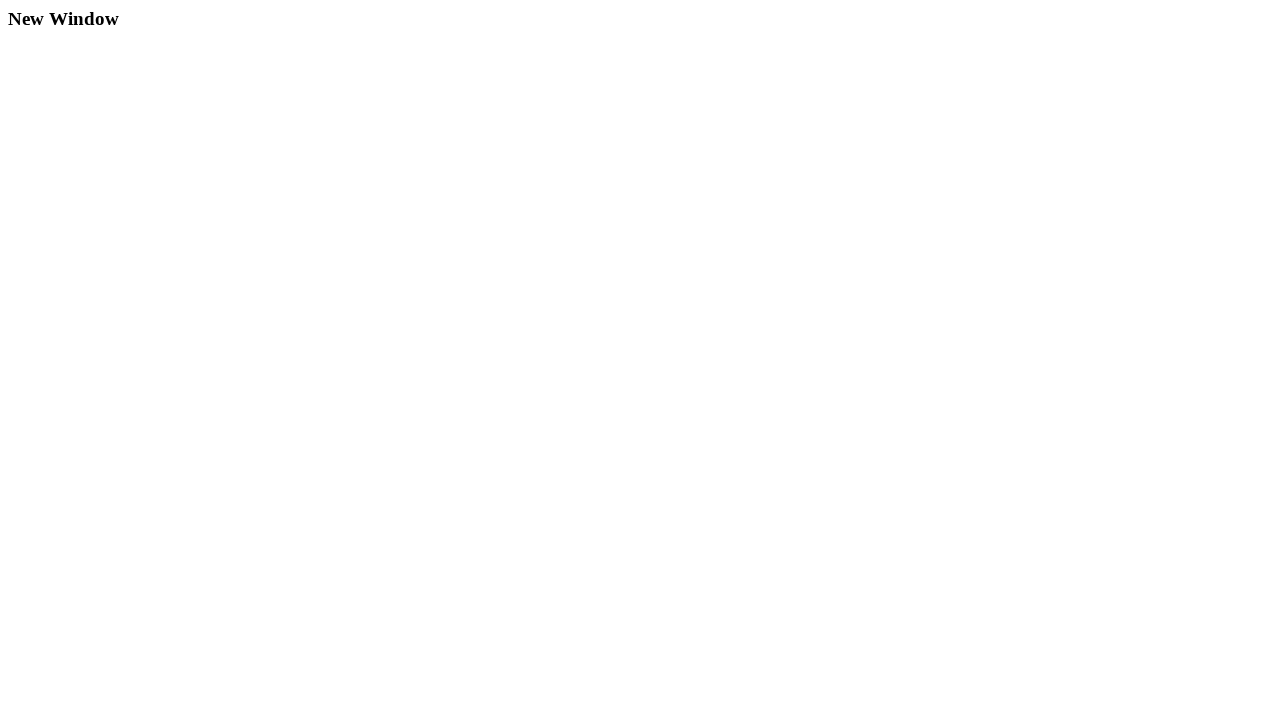

Verified 'New Window' heading is present in child page
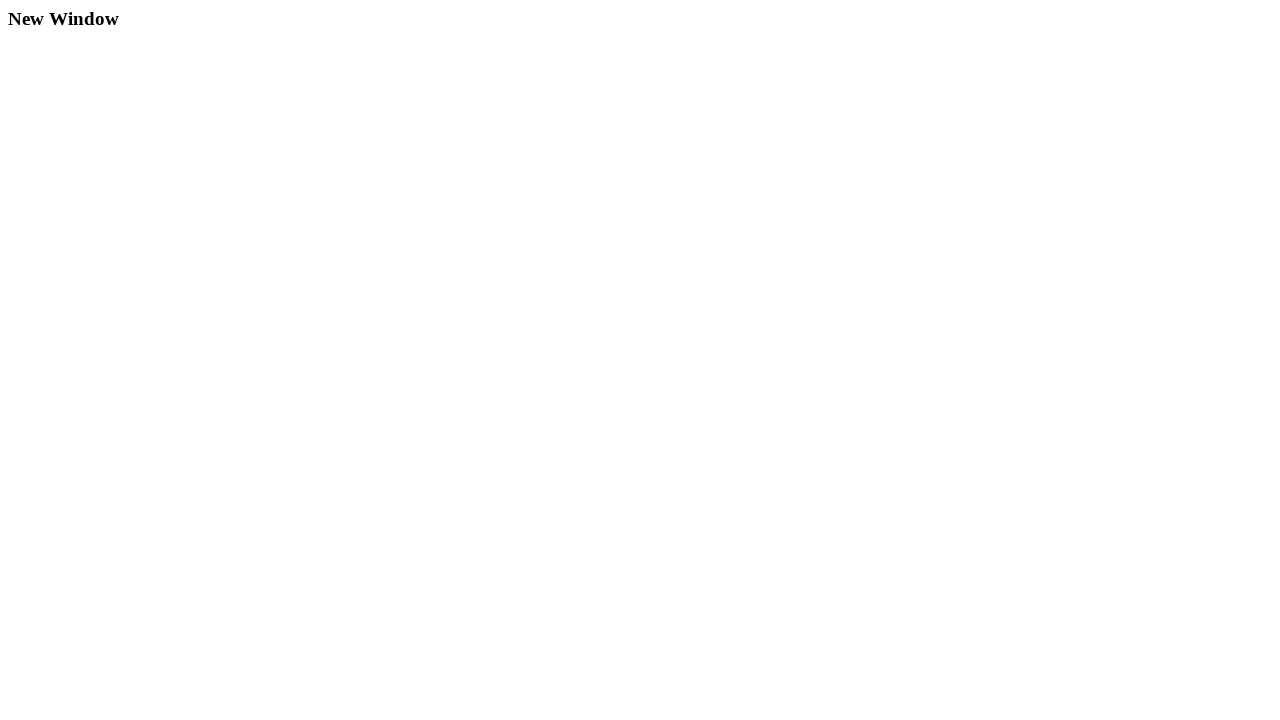

Verified 'Opening a new window' heading is present in parent page
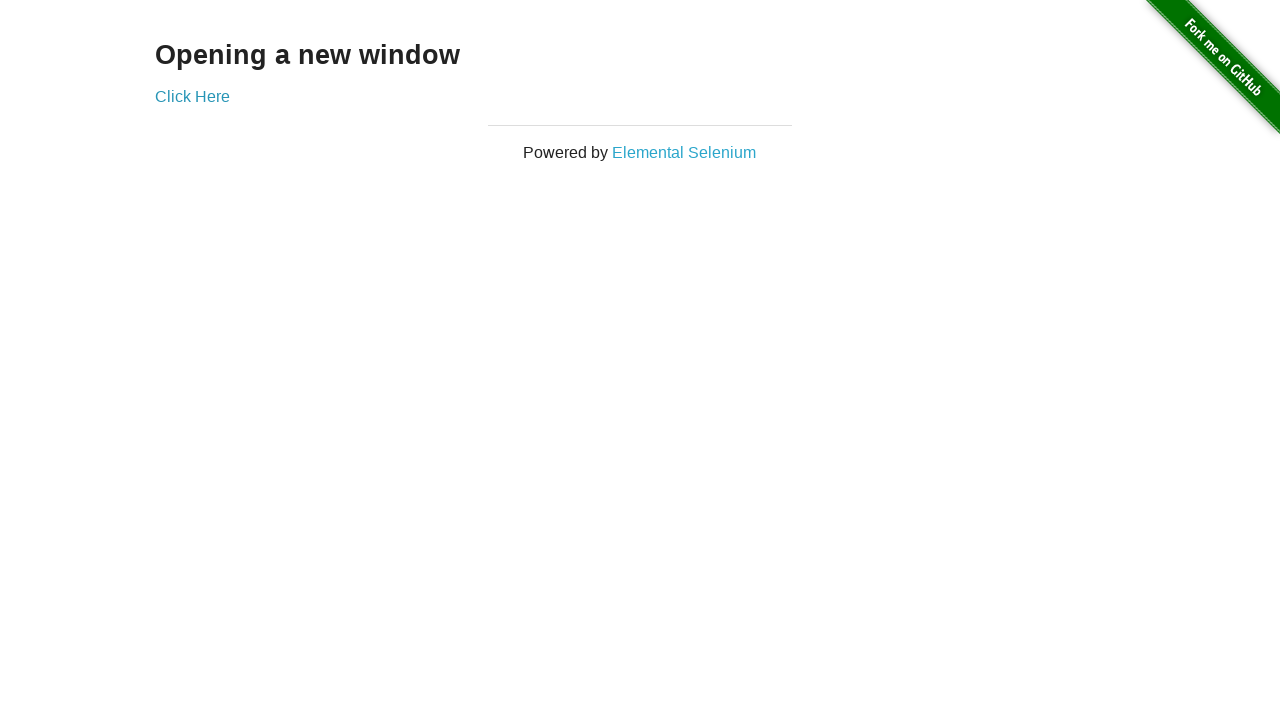

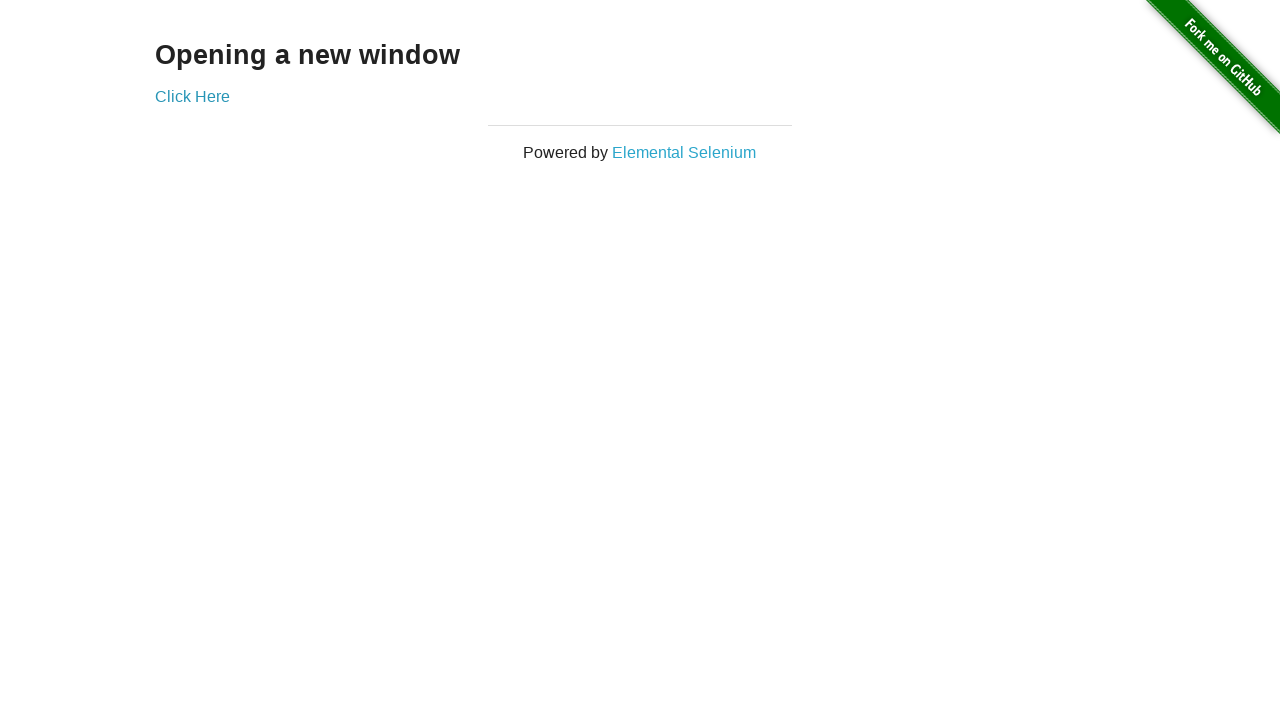